Tests input validation by navigating to the input page, entering a numeric value in a textbox, and verifying the input field accepts the value

Starting URL: https://the-internet.herokuapp.com

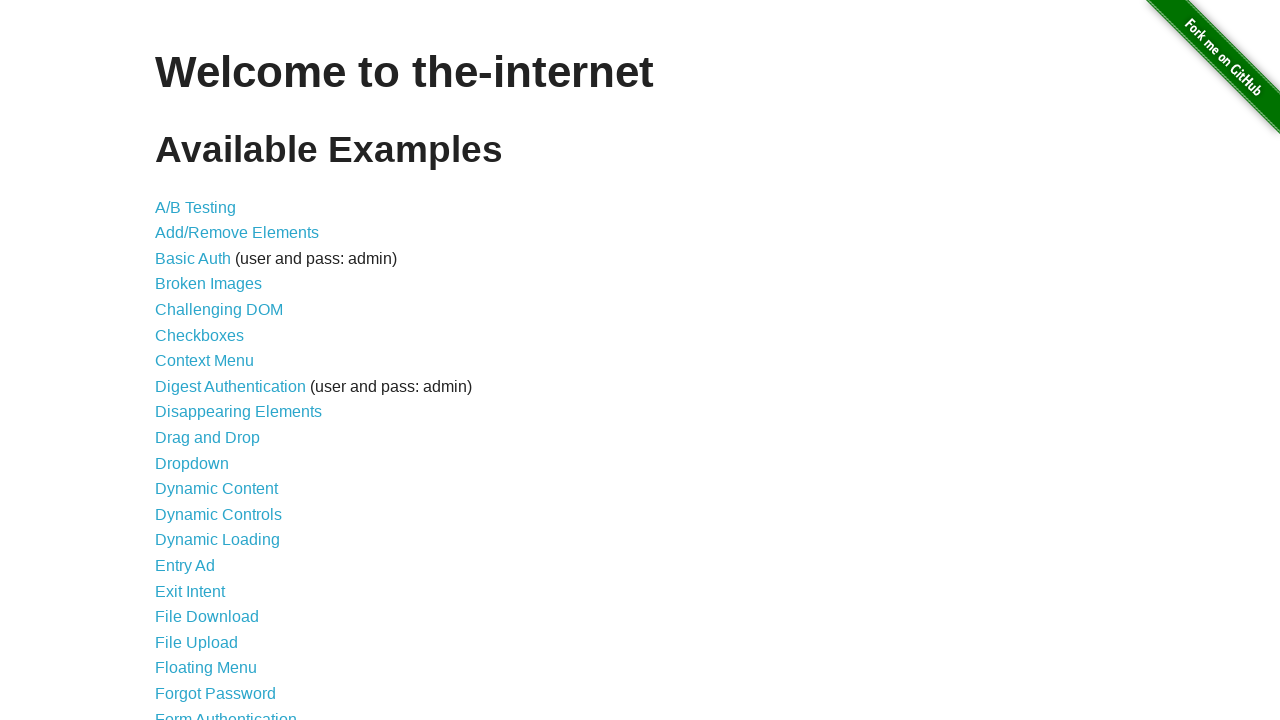

Clicked on the Inputs link at (176, 361) on xpath=//*[@id="content"]/ul/li[27]/a
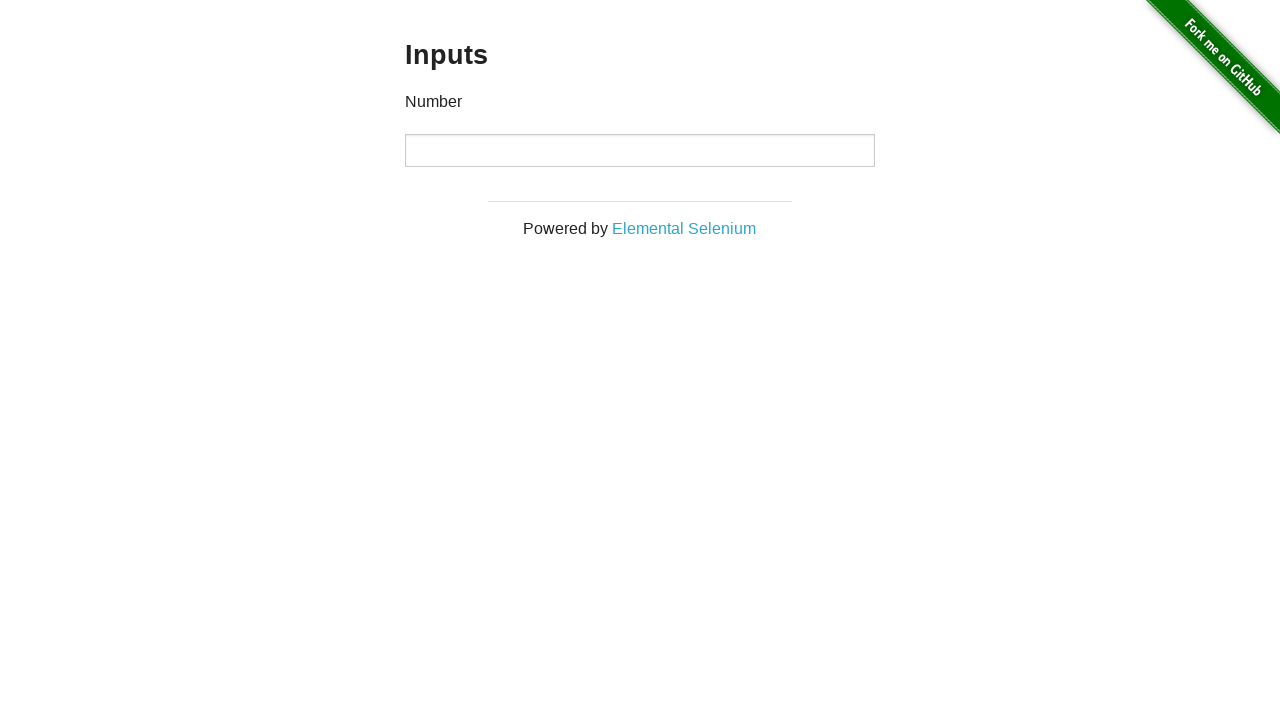

Entered numeric value '3' in the input textbox on xpath=//*[@id="content"]/div/div/div/input
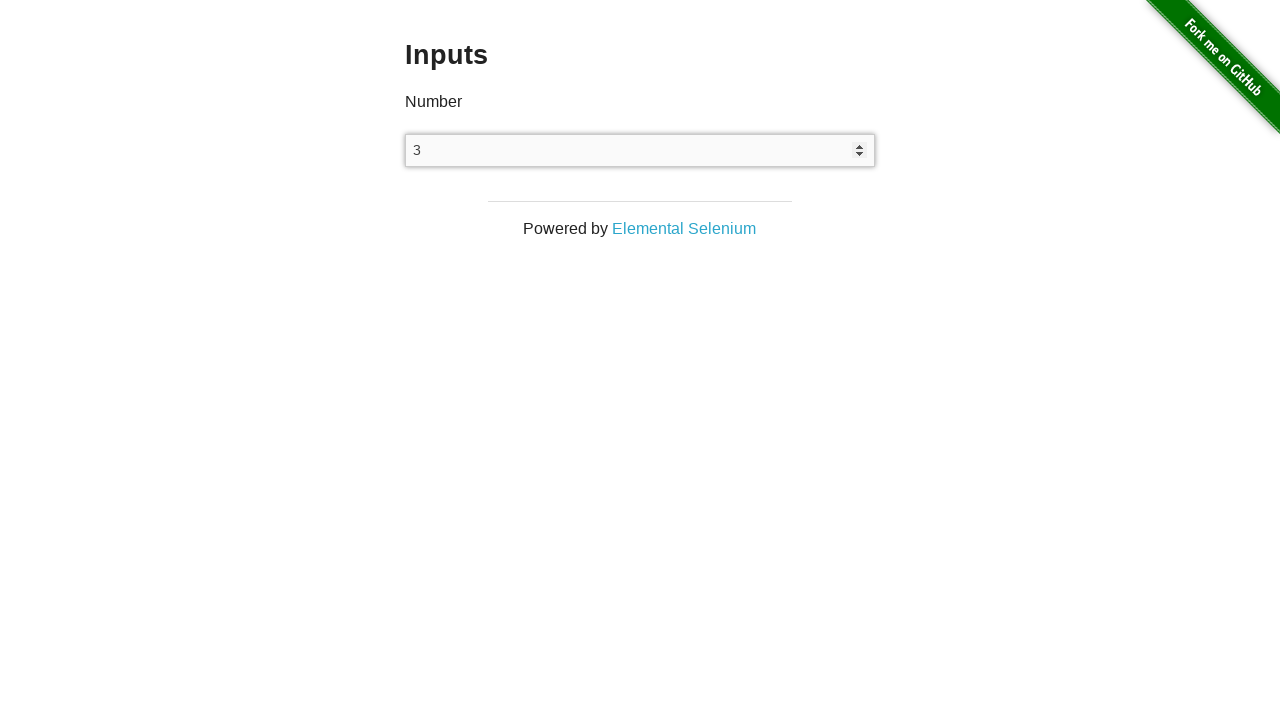

Verified that the input field is present and accepts numeric input
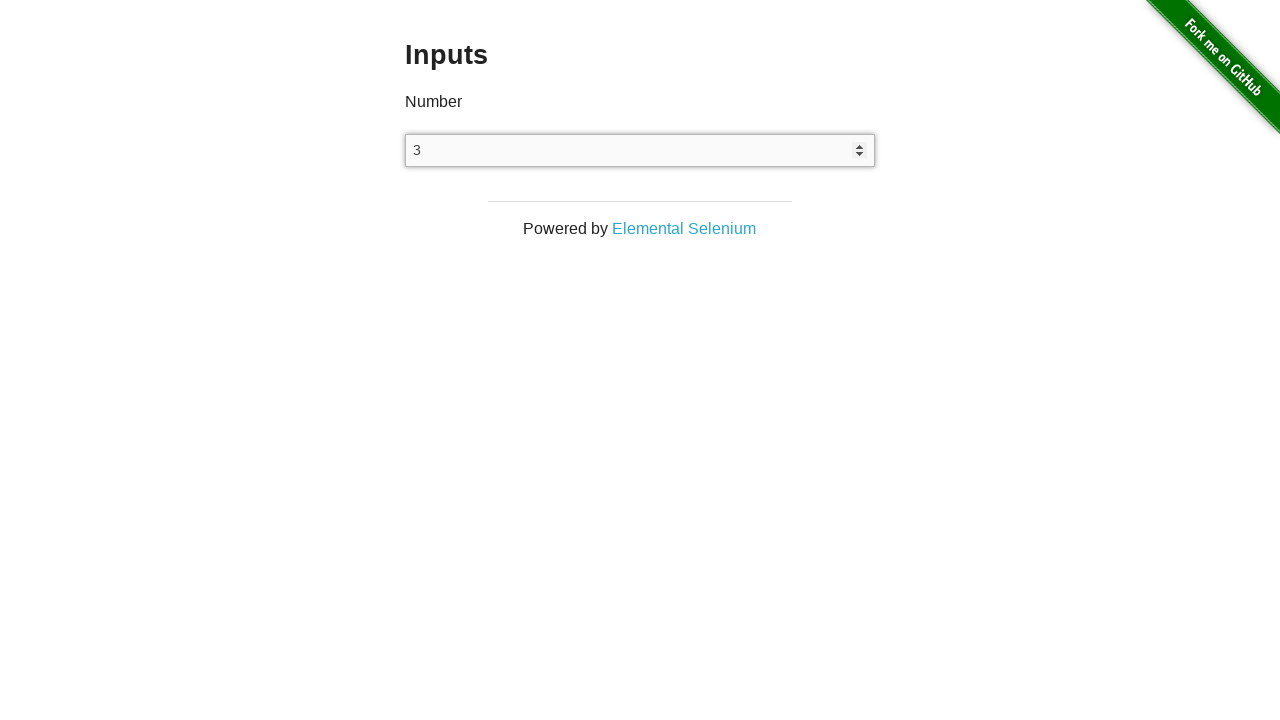

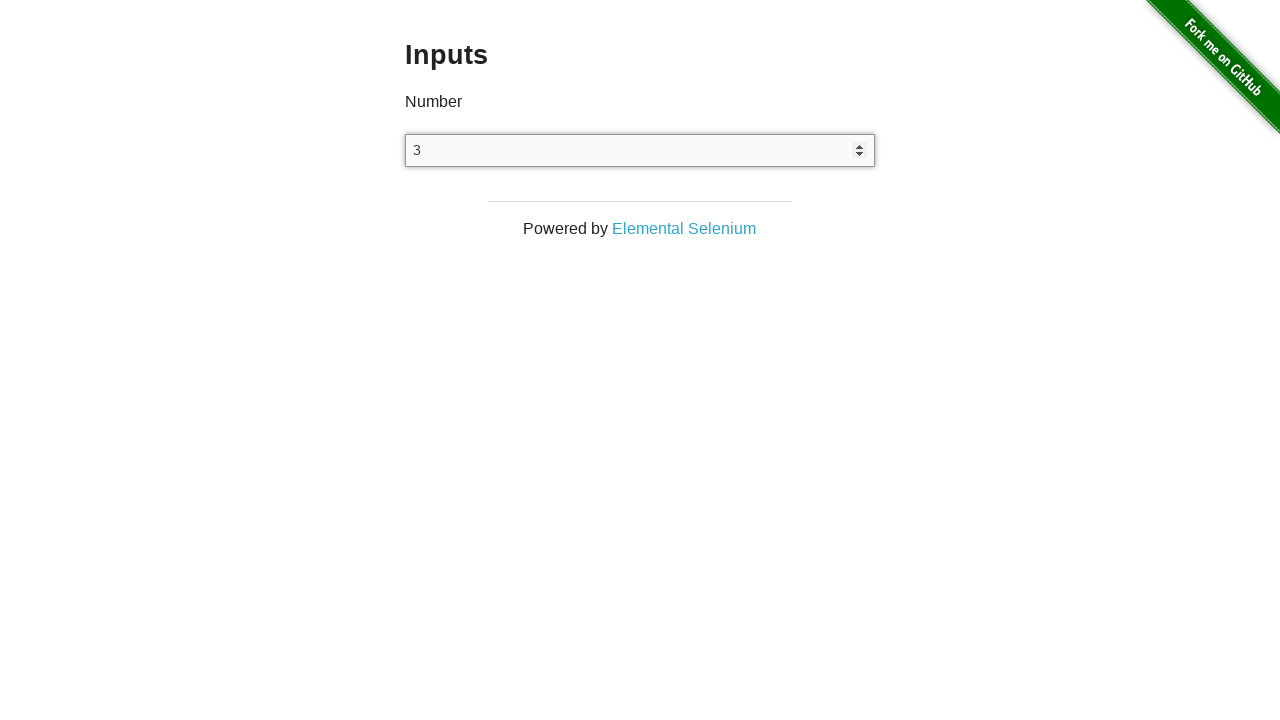